Tests checkbox handling by selecting the first checkbox if not already selected, and deselecting the second checkbox if it is selected

Starting URL: https://the-internet.herokuapp.com/checkboxes

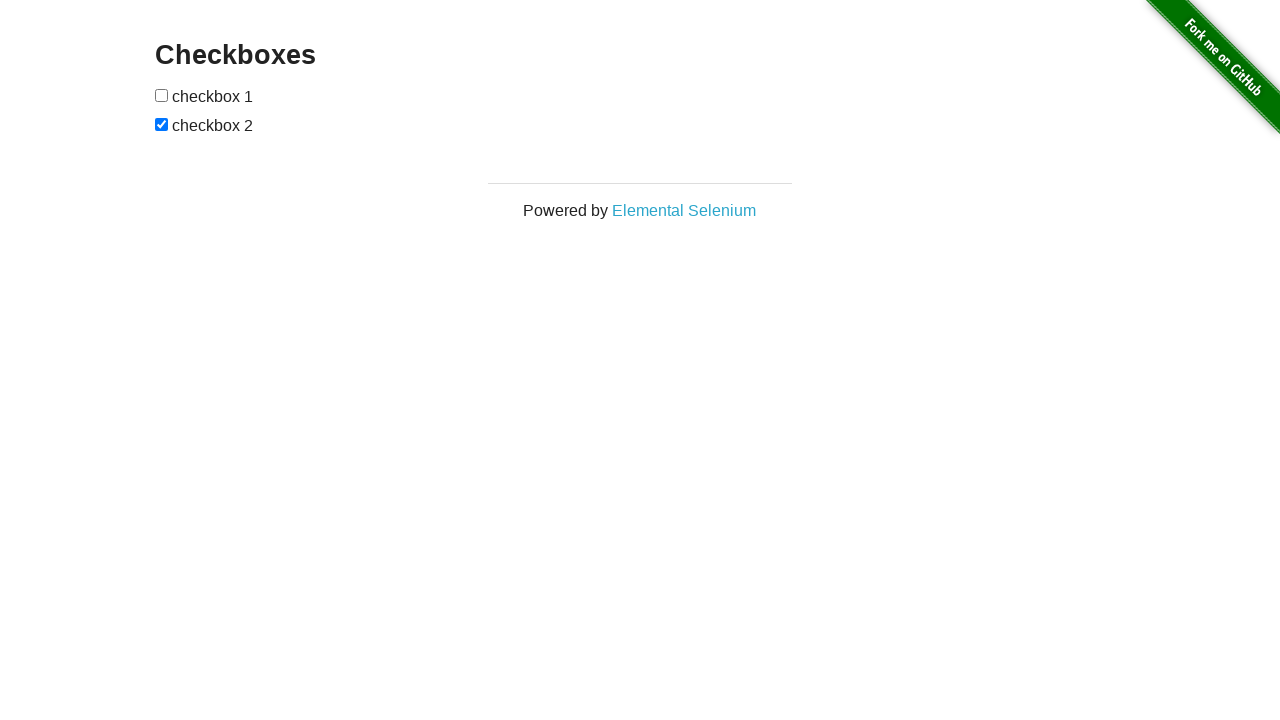

Located first checkbox
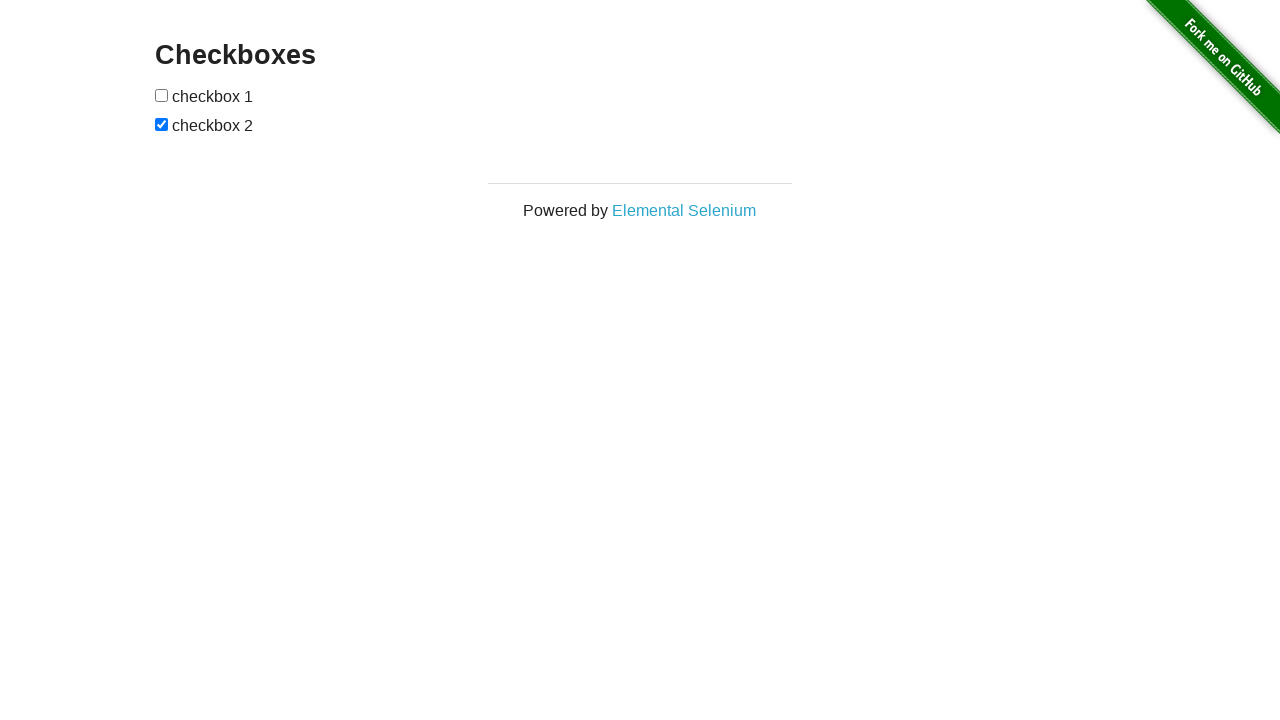

Located second checkbox
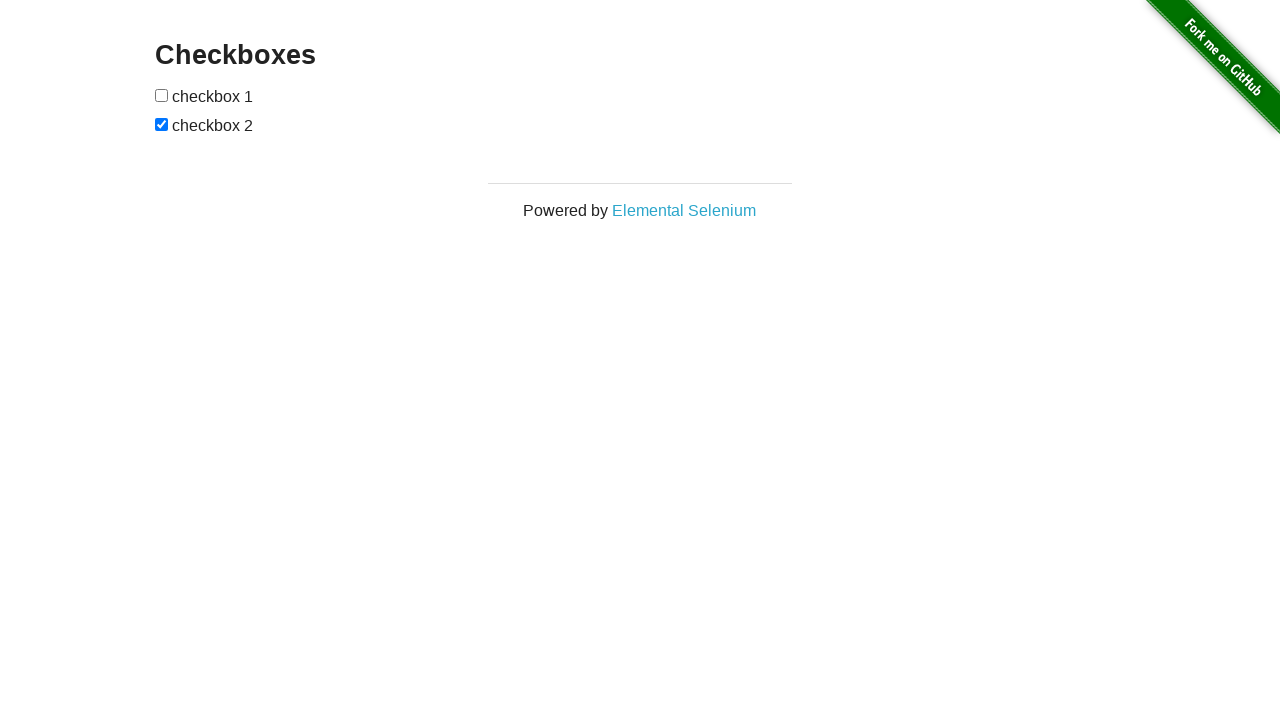

First checkbox was not checked, clicked to select it at (162, 95) on xpath=//form[@id='checkboxes']/input[1]
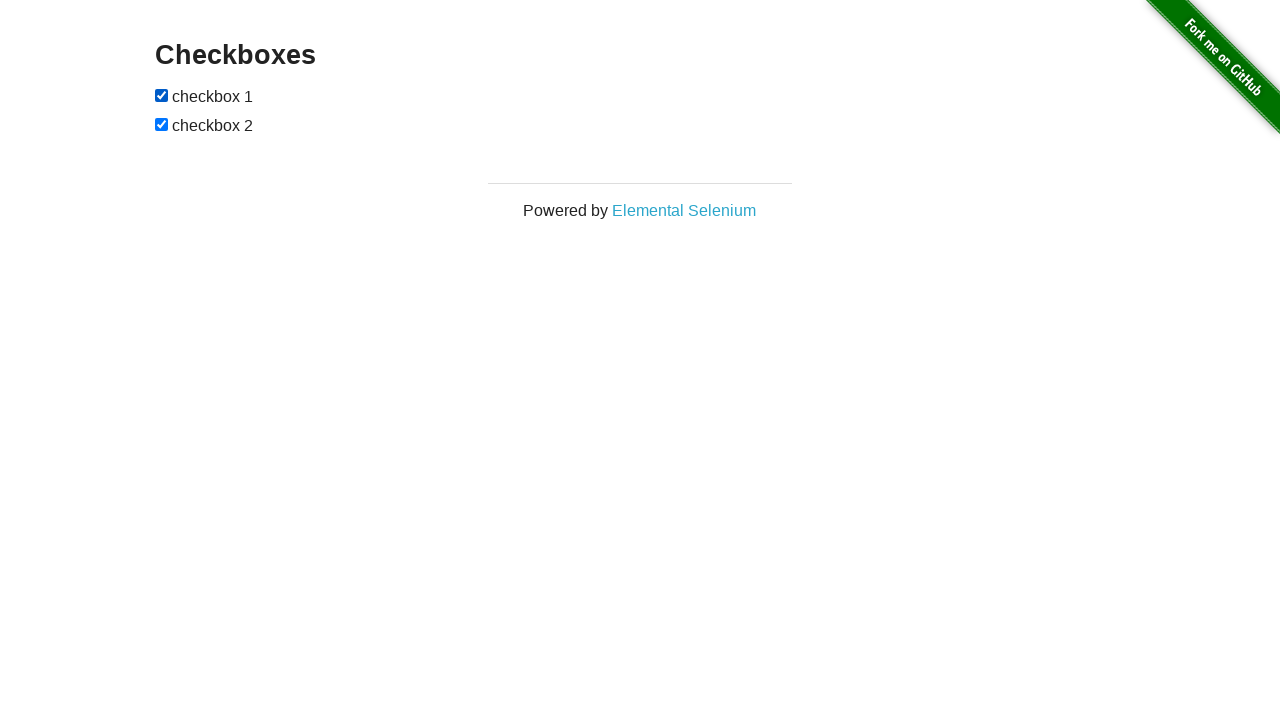

Second checkbox was checked, clicked to deselect it at (162, 124) on xpath=//form[@id='checkboxes']/input[2]
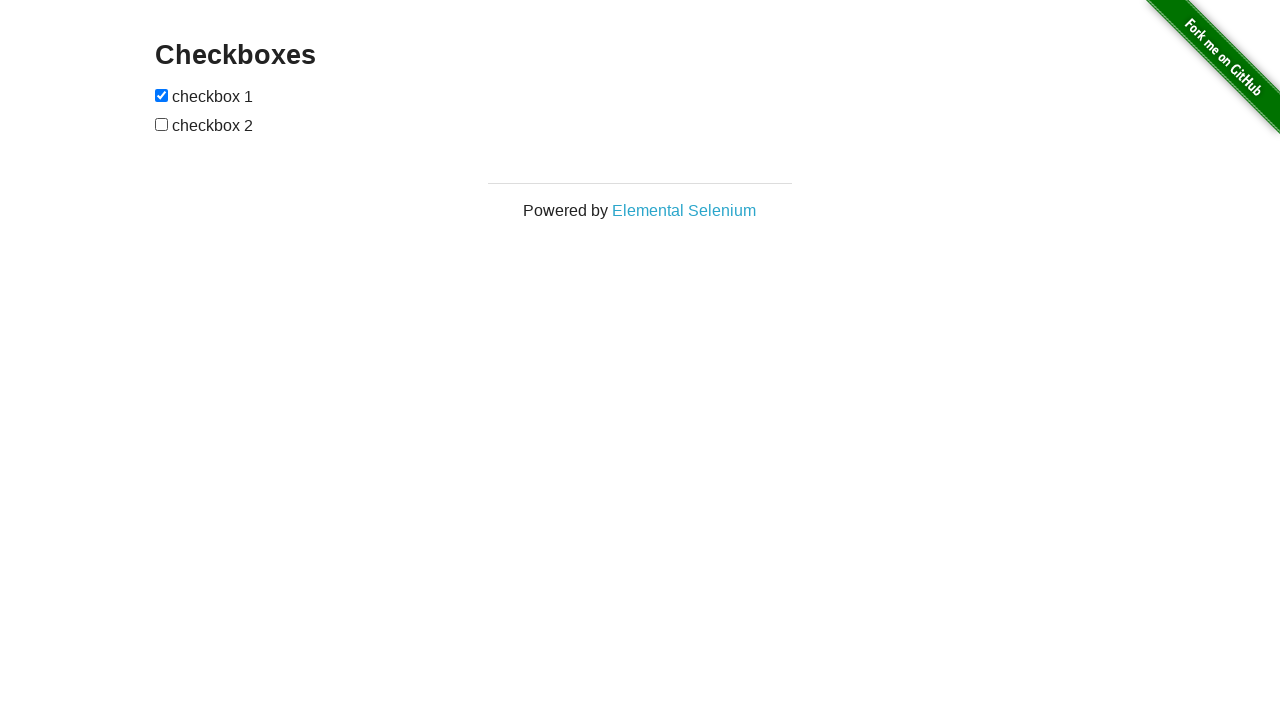

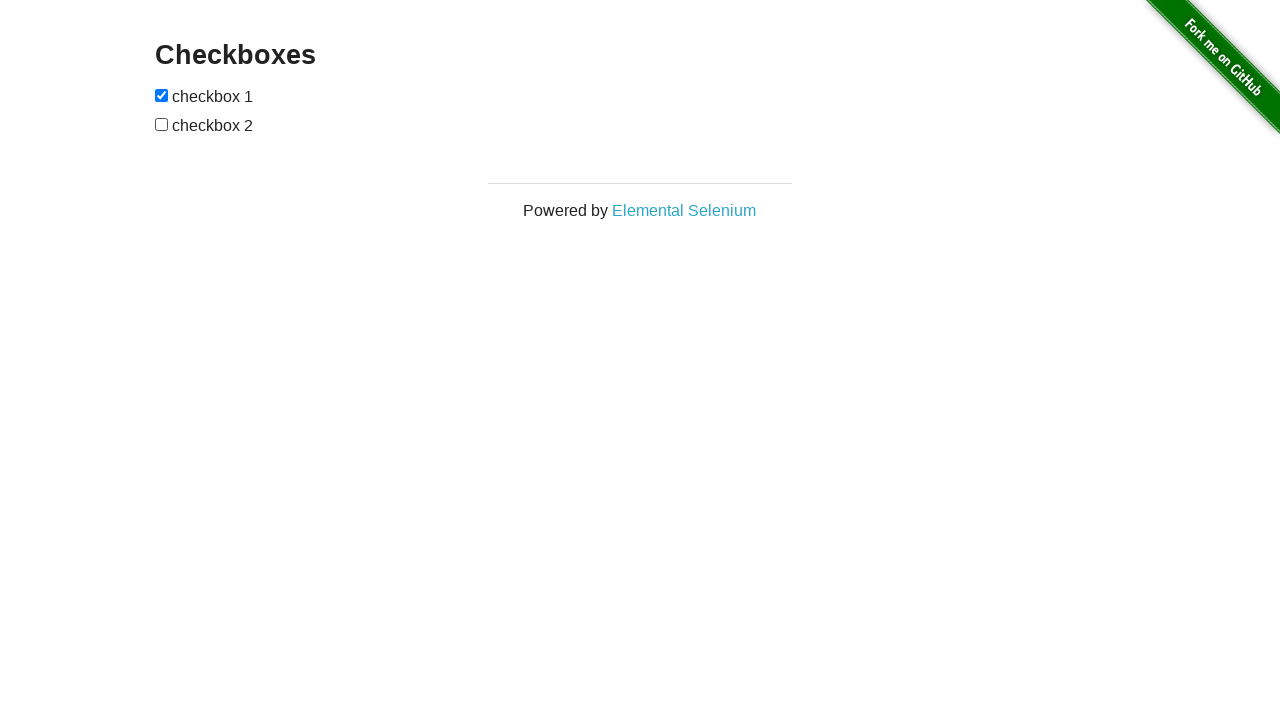